Fills out a practice form including personal details, date of birth, subject selection, hobbies, and address, then submits the form

Starting URL: https://demoqa.com/automation-practice-form

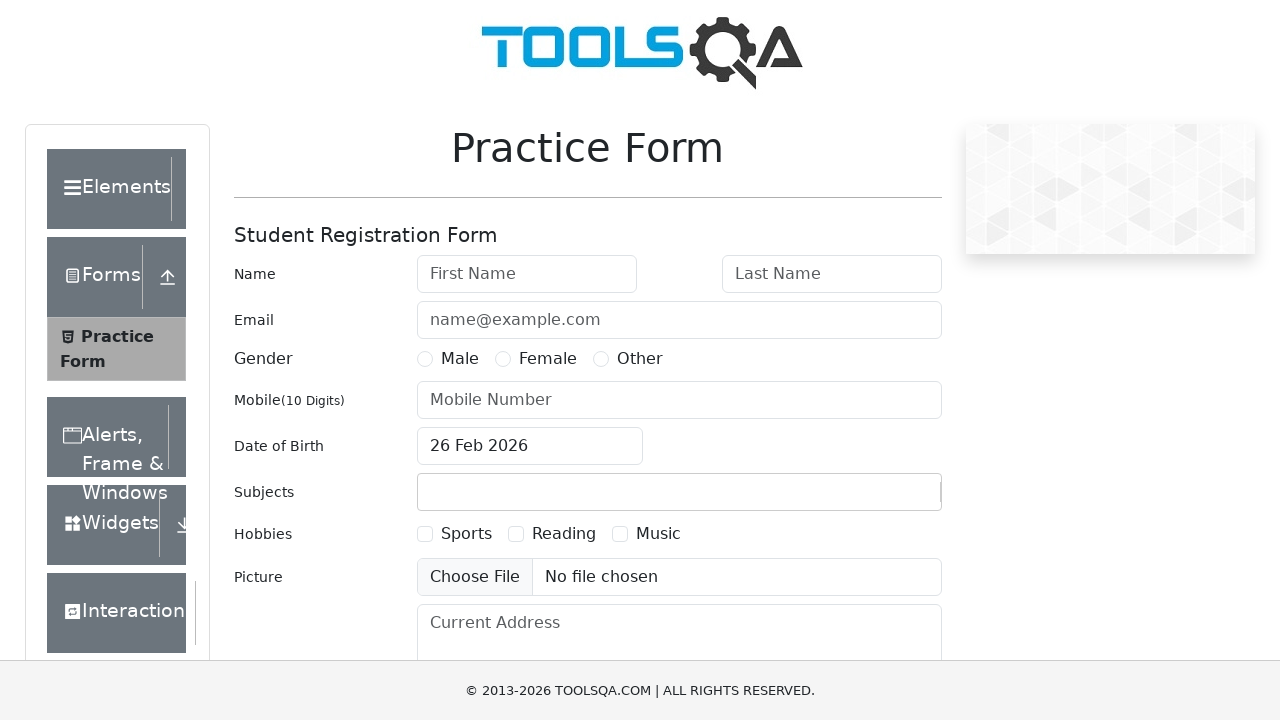

Filled first name field with 'John' on input#firstName
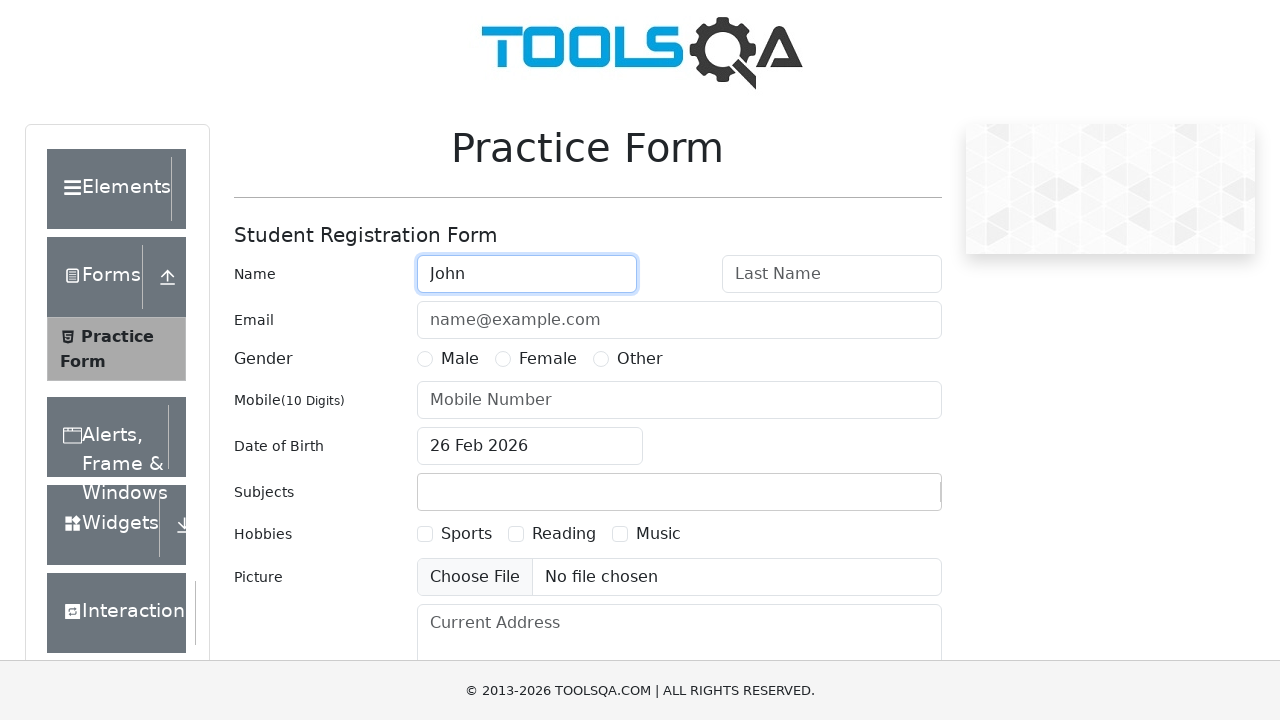

Filled last name field with 'Smith' on input#lastName
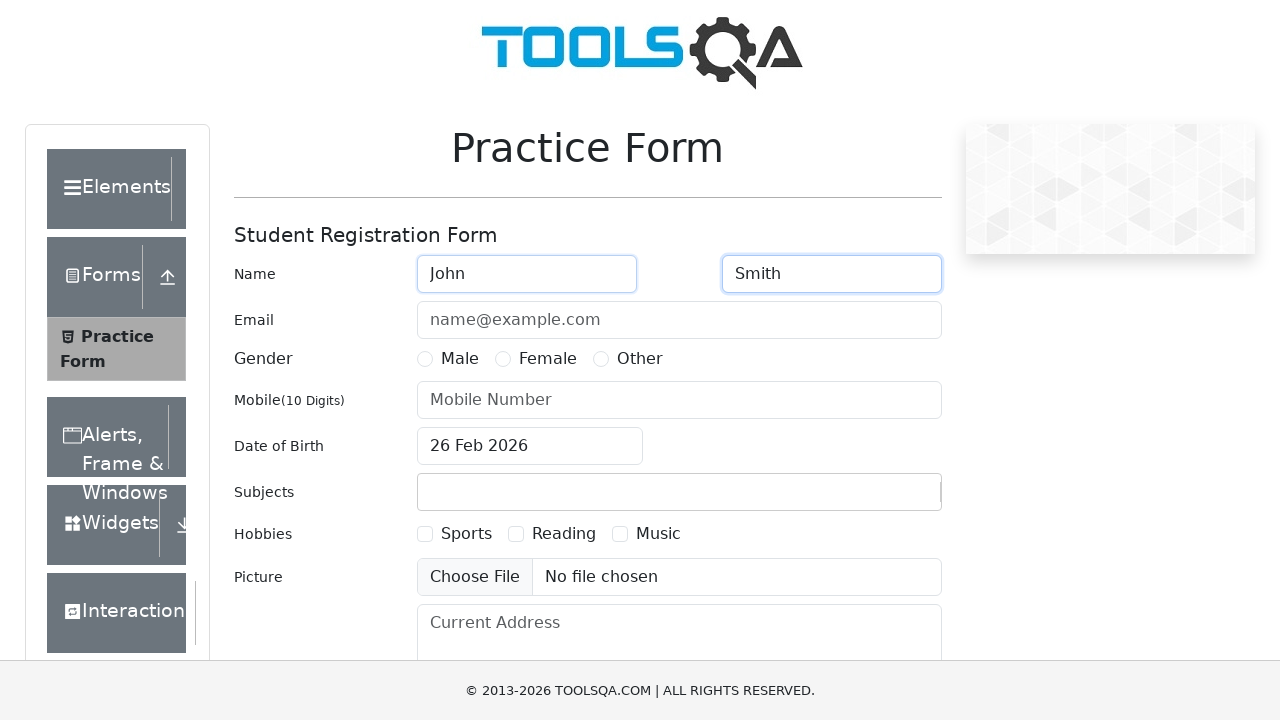

Filled email field with 'john.smith@example.com' on input#userEmail
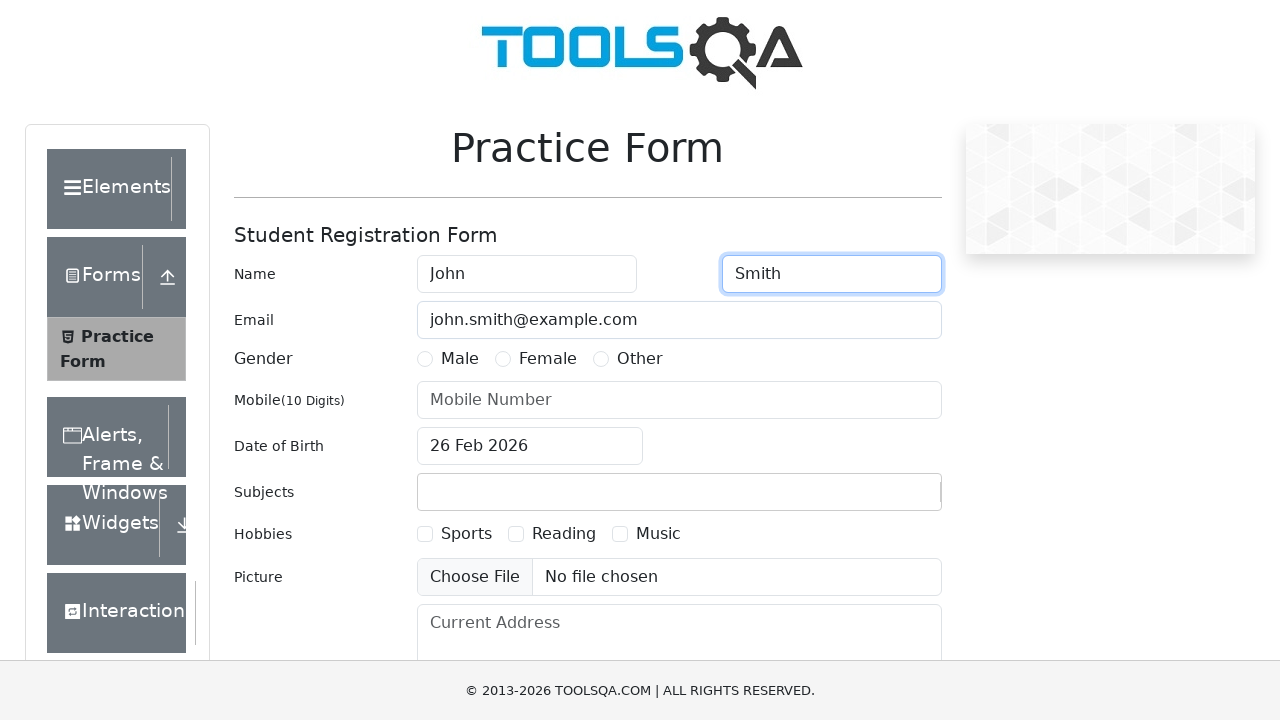

Selected 'Male' gender option at (460, 359) on label:has-text('Male')
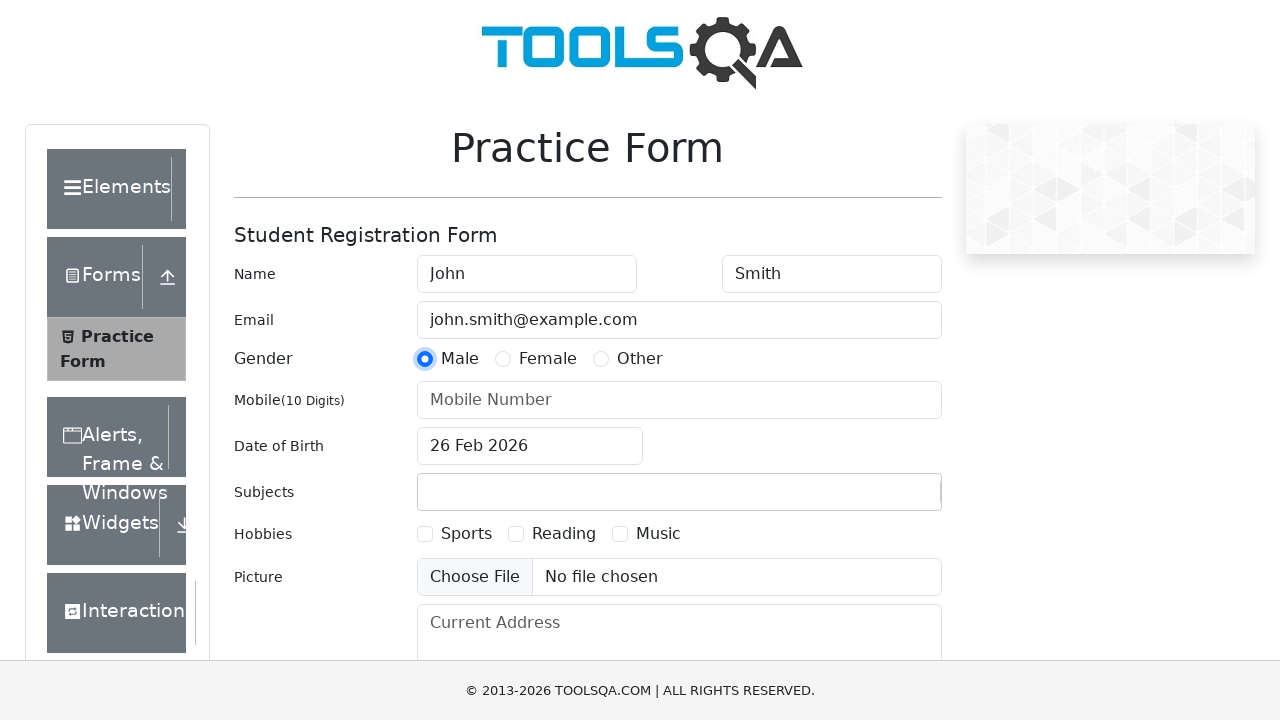

Filled mobile number field with '8765432109' on input#userNumber
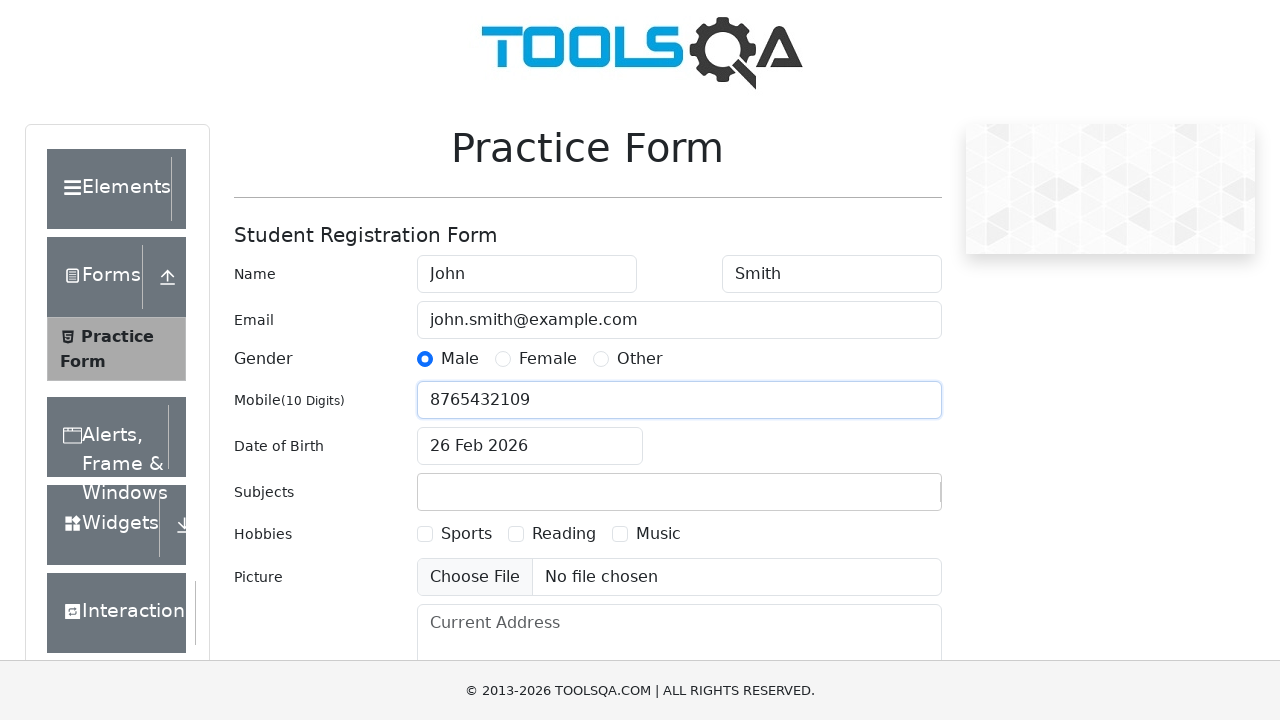

Clicked date of birth input to open date picker at (530, 446) on input#dateOfBirthInput
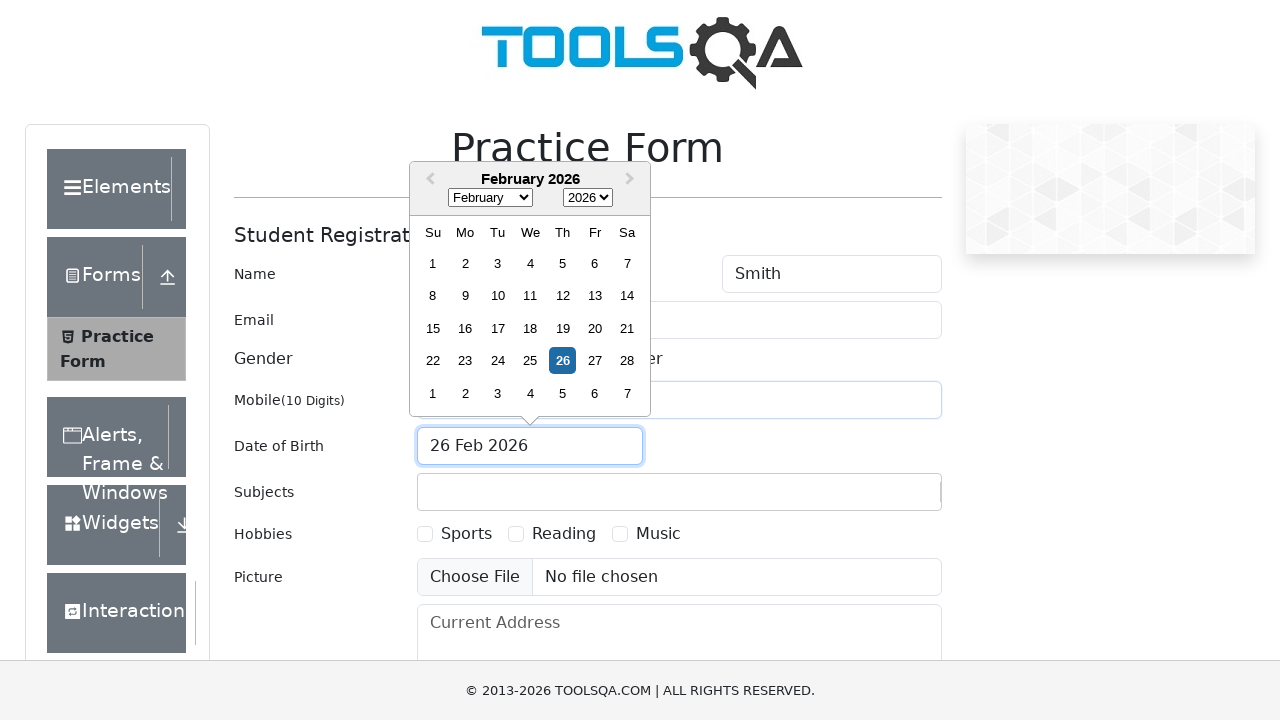

Selected month December (11) from date picker on select.react-datepicker__month-select
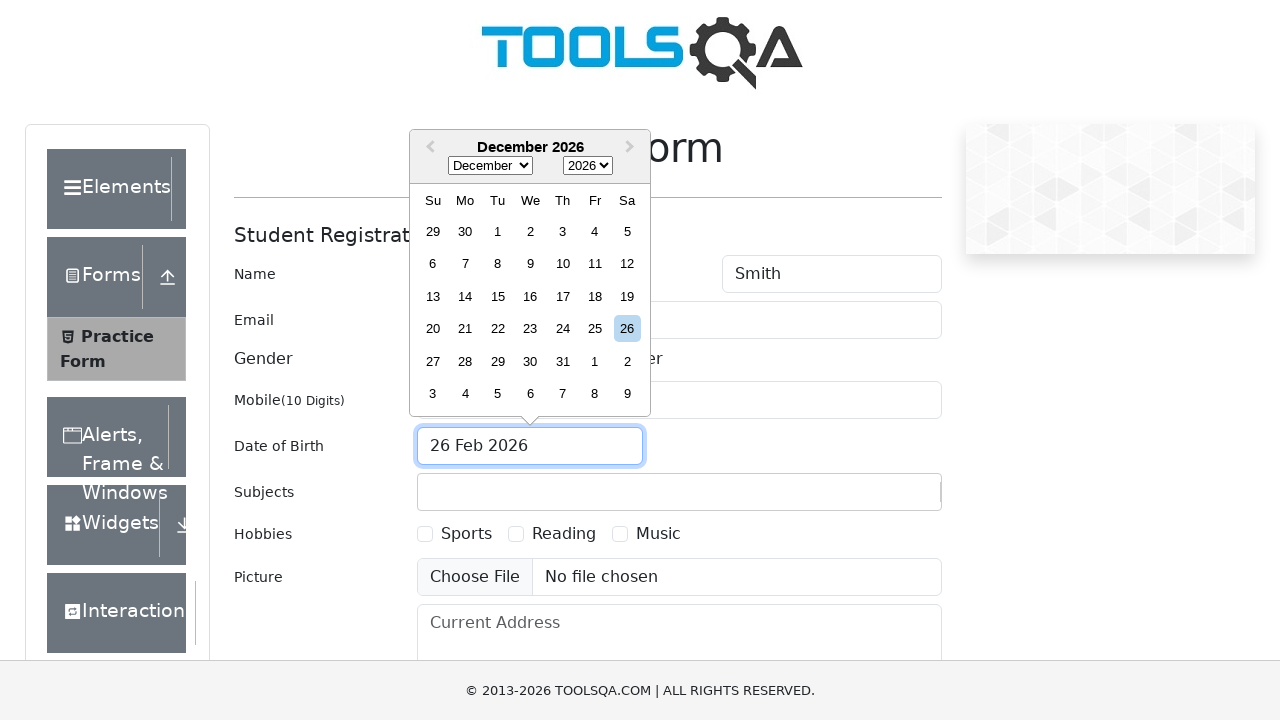

Selected year 2022 from date picker on select.react-datepicker__year-select
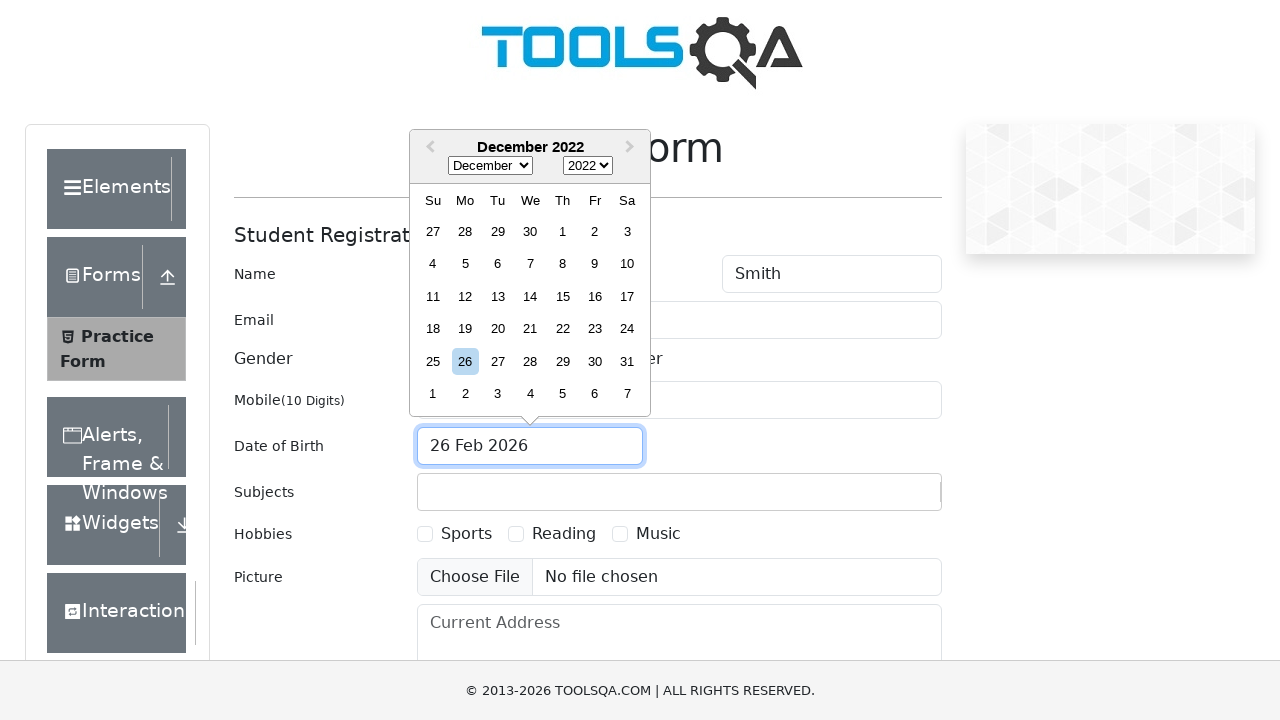

Selected day 15 from date picker at (562, 296) on div.react-datepicker__day:has-text('15'):not(.react-datepicker__day--outside-mon
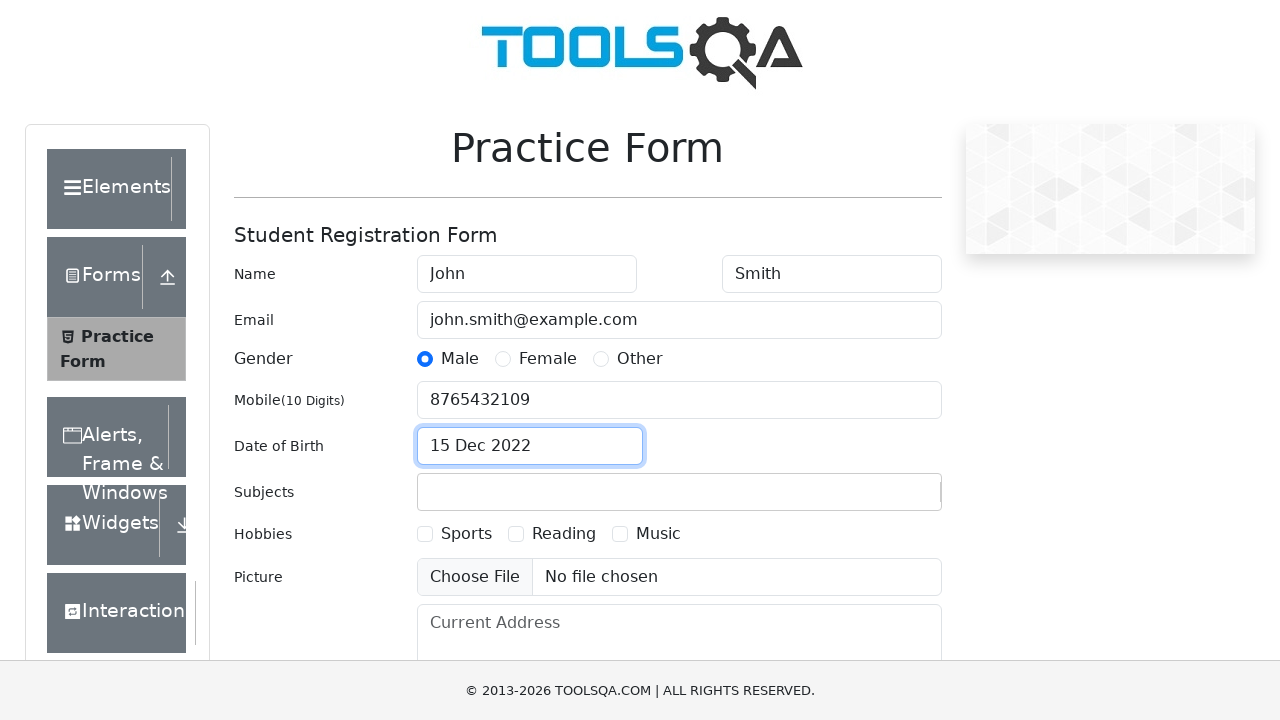

Clicked subjects field to activate it at (679, 492) on div.subjects-auto-complete__value-container
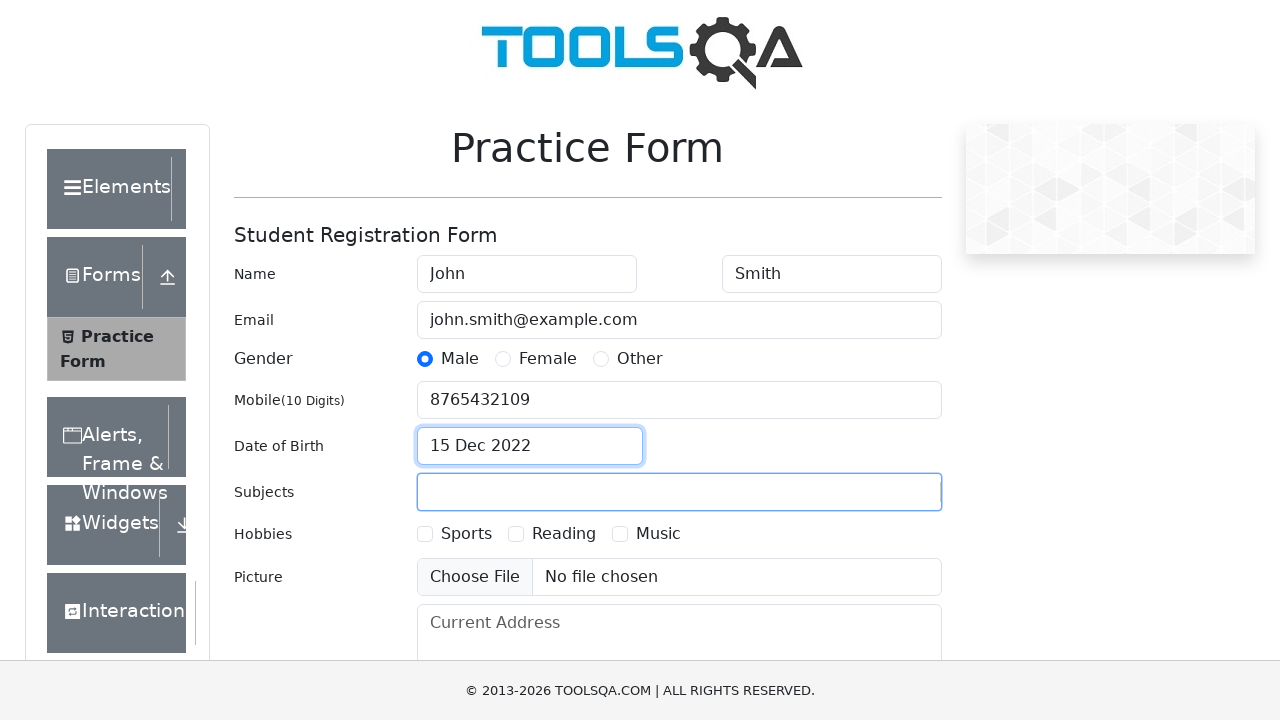

Typed 'Eng' in subjects field on div.subjects-auto-complete__value-container input
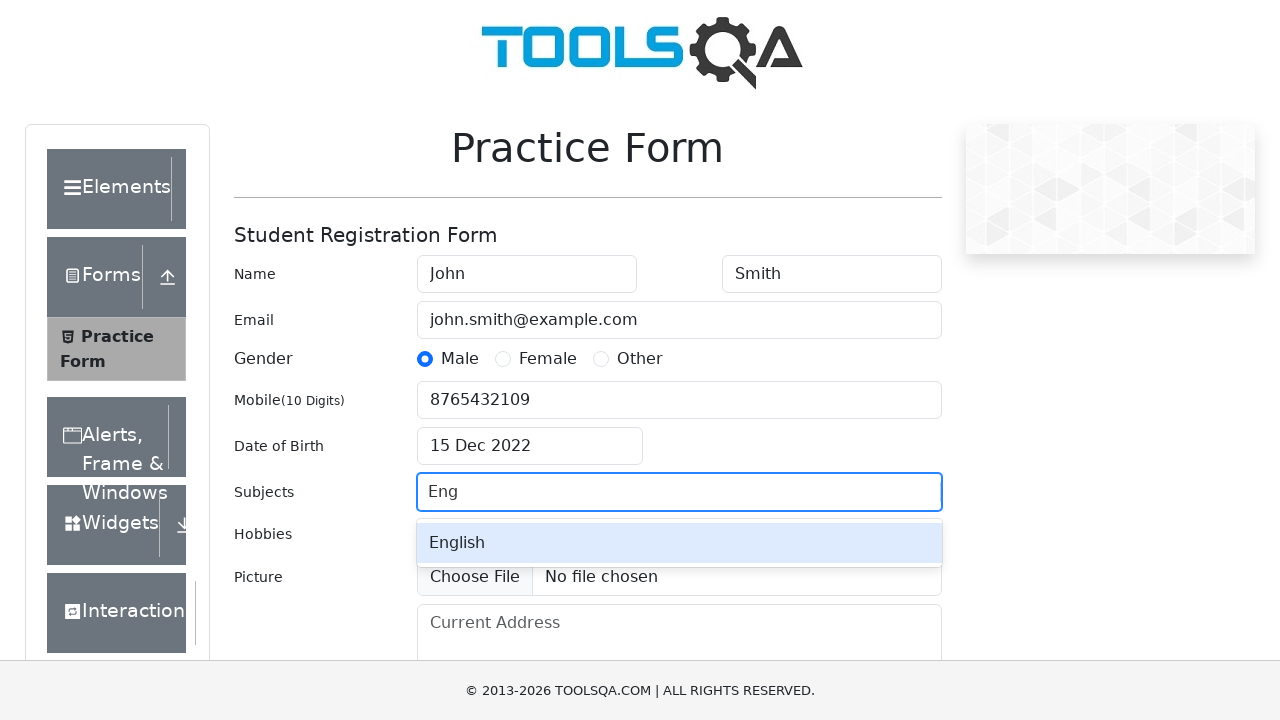

Selected 'English' from subject dropdown at (679, 543) on div:has-text('English').subjects-auto-complete__option
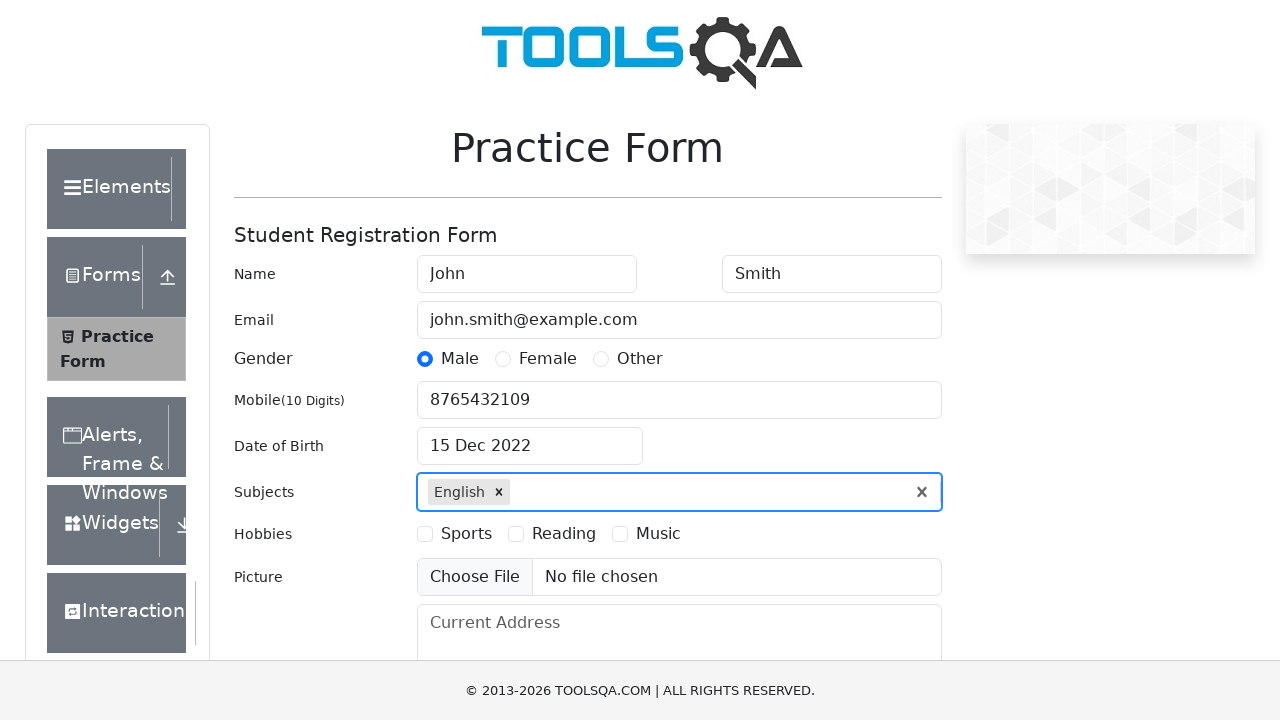

Selected 'Reading' hobby checkbox at (564, 534) on label:has-text('Reading')
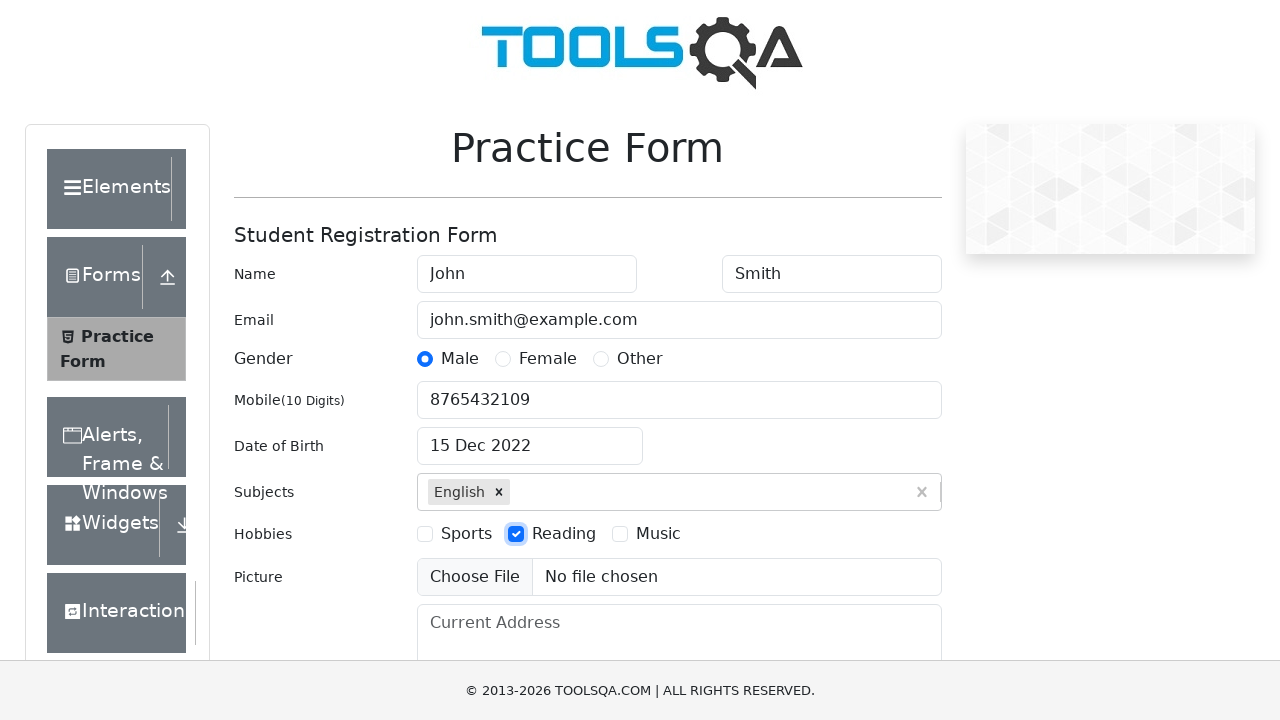

Filled current address field with '123 Test Street, Test City' on textarea#currentAddress
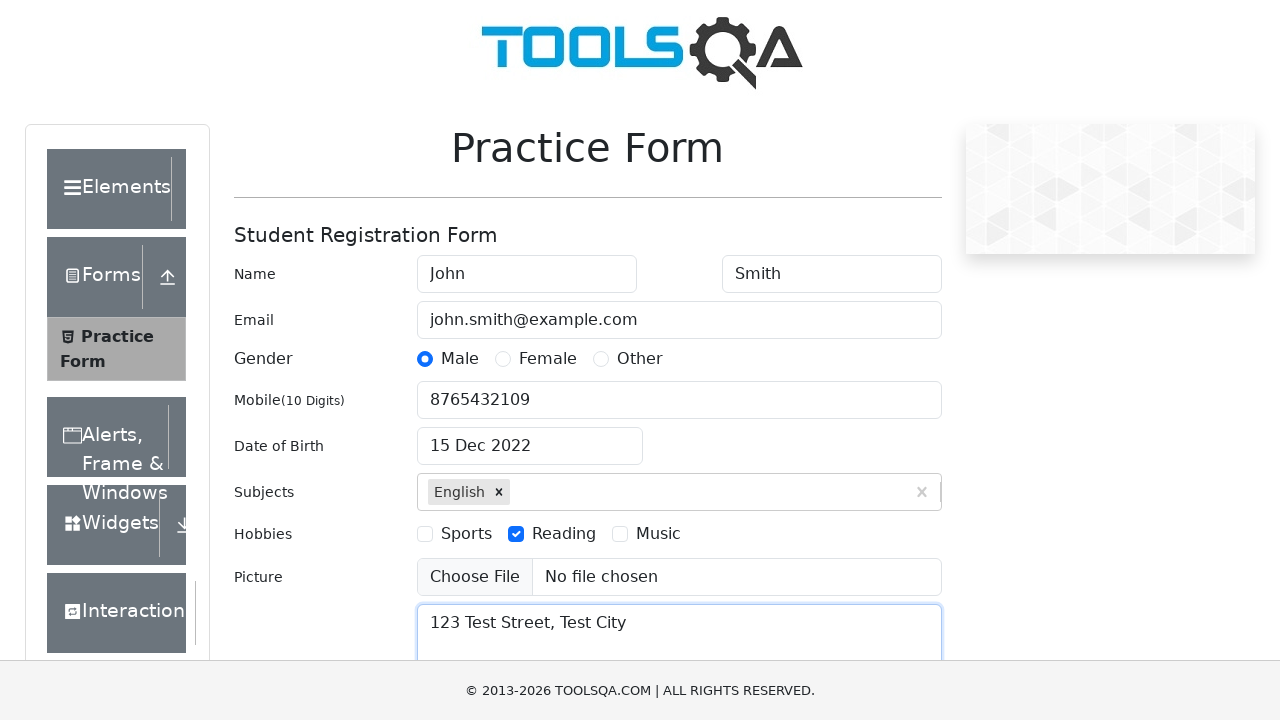

Submitted form by clicking submit button
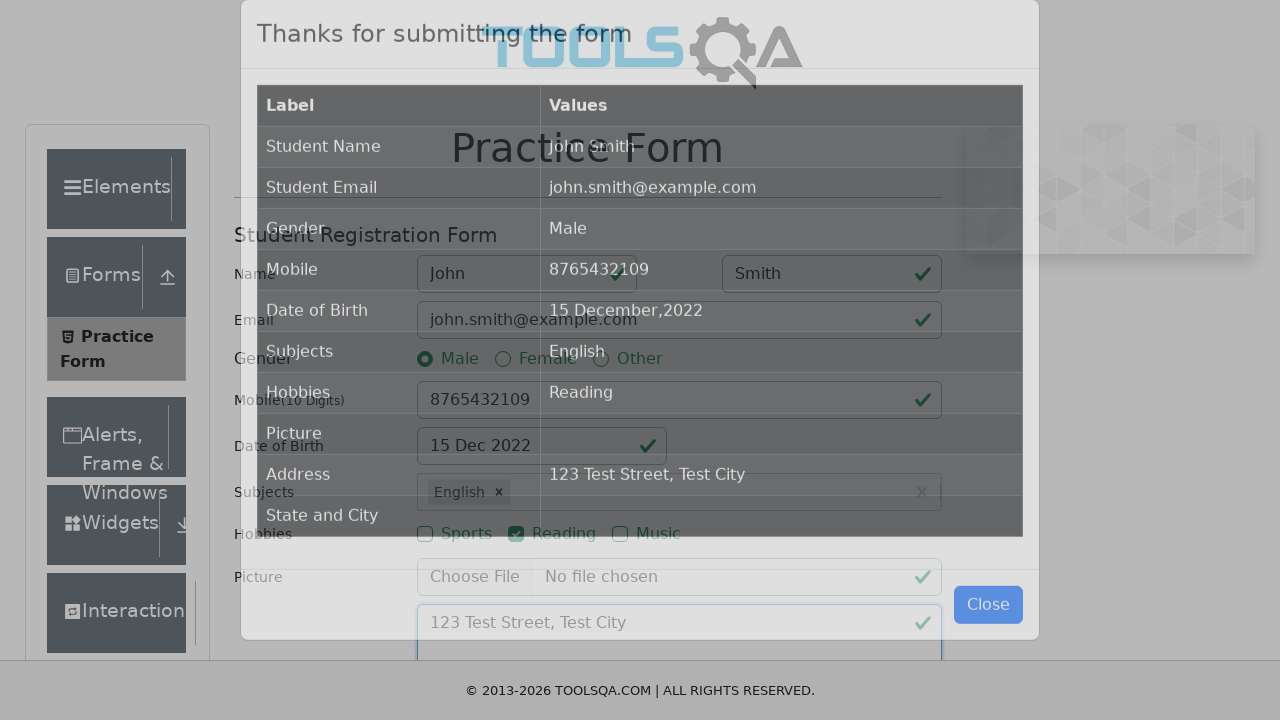

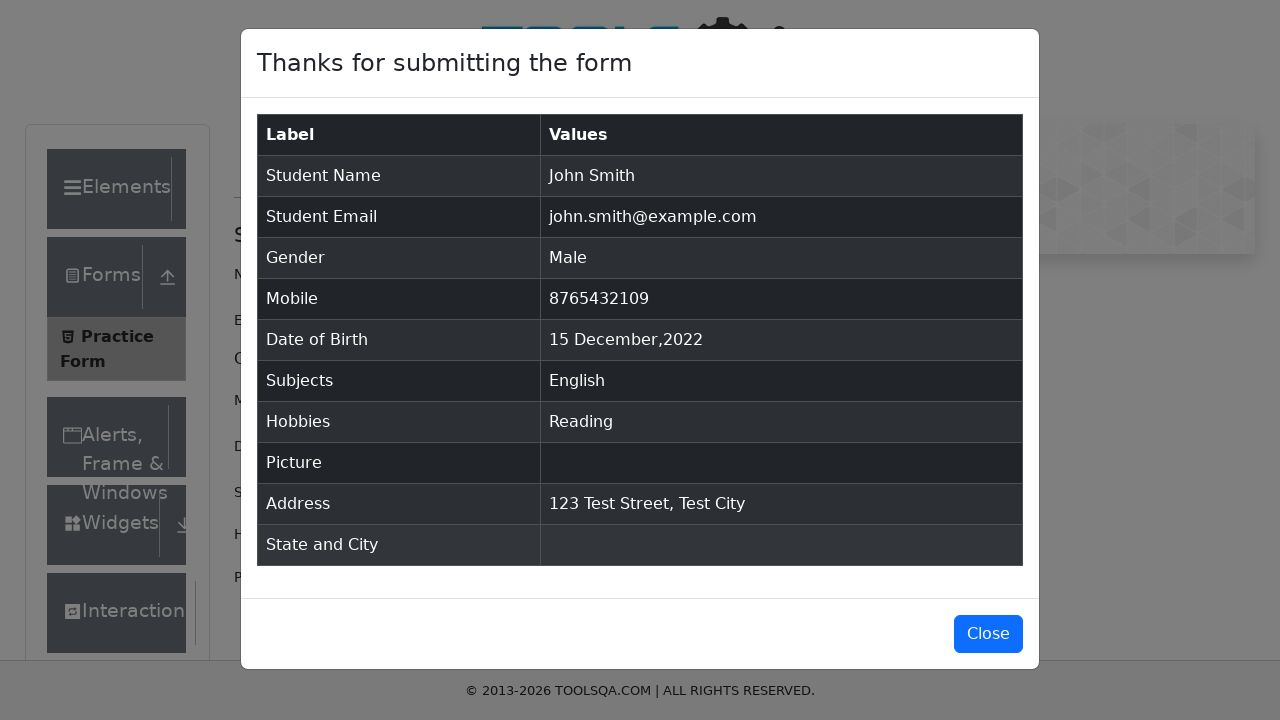